Tests various scrolling techniques on a webpage including scrolling by pixel amount, scrolling to a specific element, and scrolling to the bottom of the page

Starting URL: https://www.toolsqa.com/selenium-webdriver/scroll-element-view-selenium-javascript/

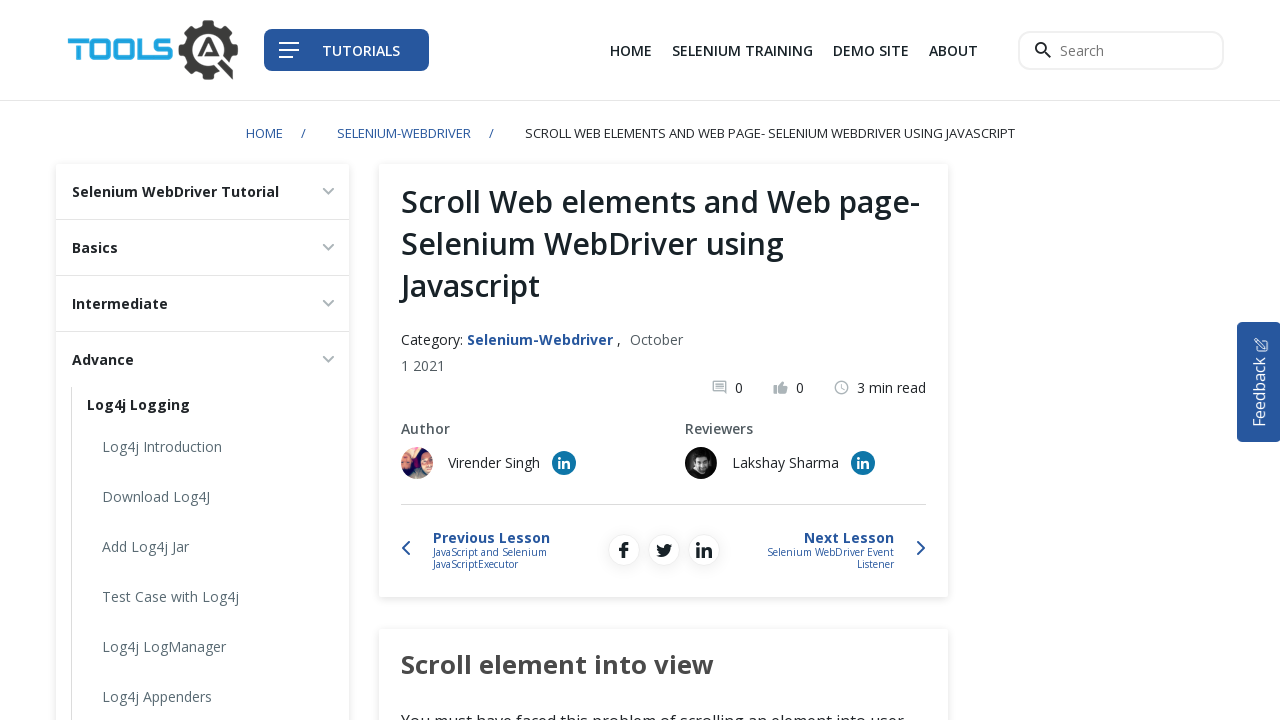

Scrolled down the page by 1000 pixels
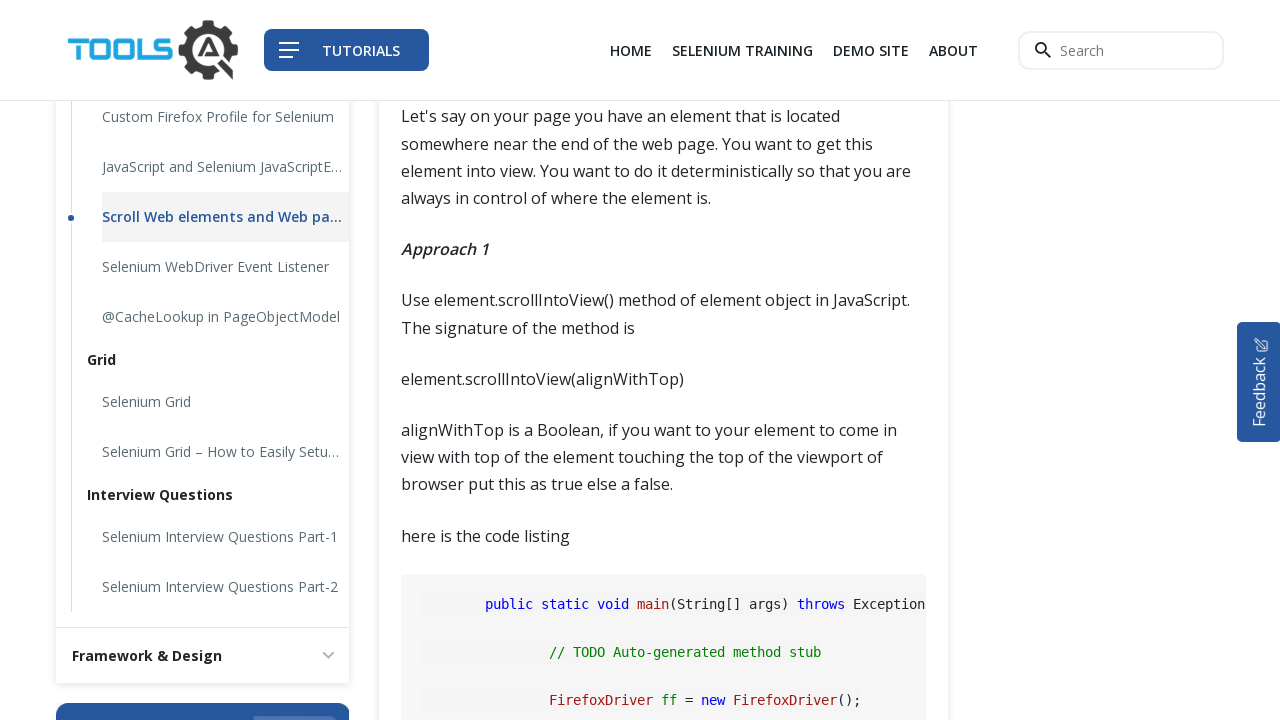

Waited 3 seconds for page to settle
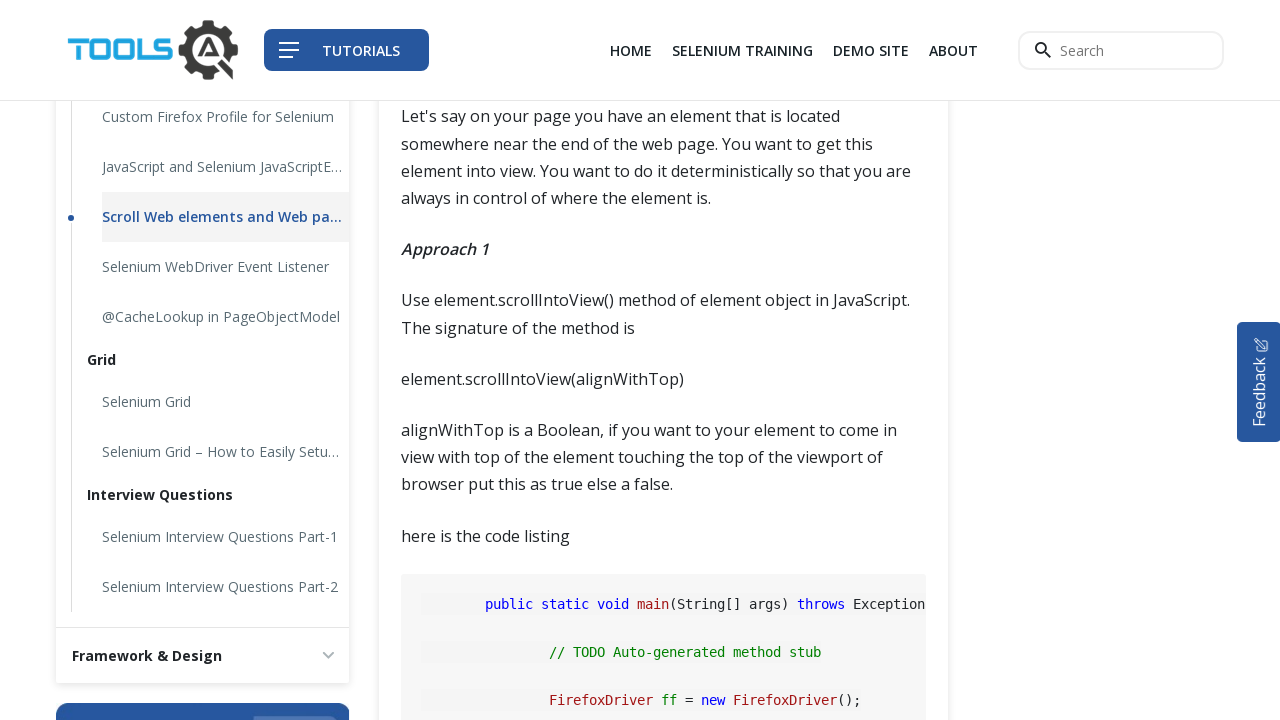

Located the 'Previous page' element
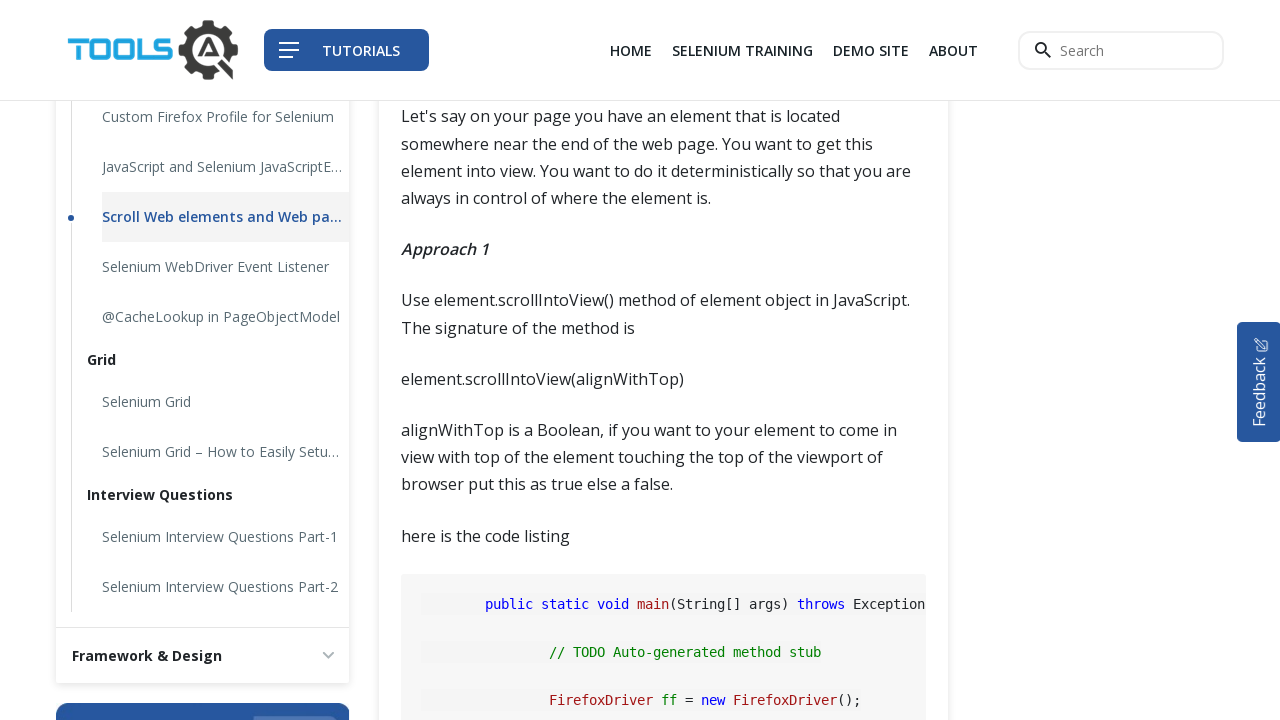

Scrolled to bring the 'Previous page' element into view
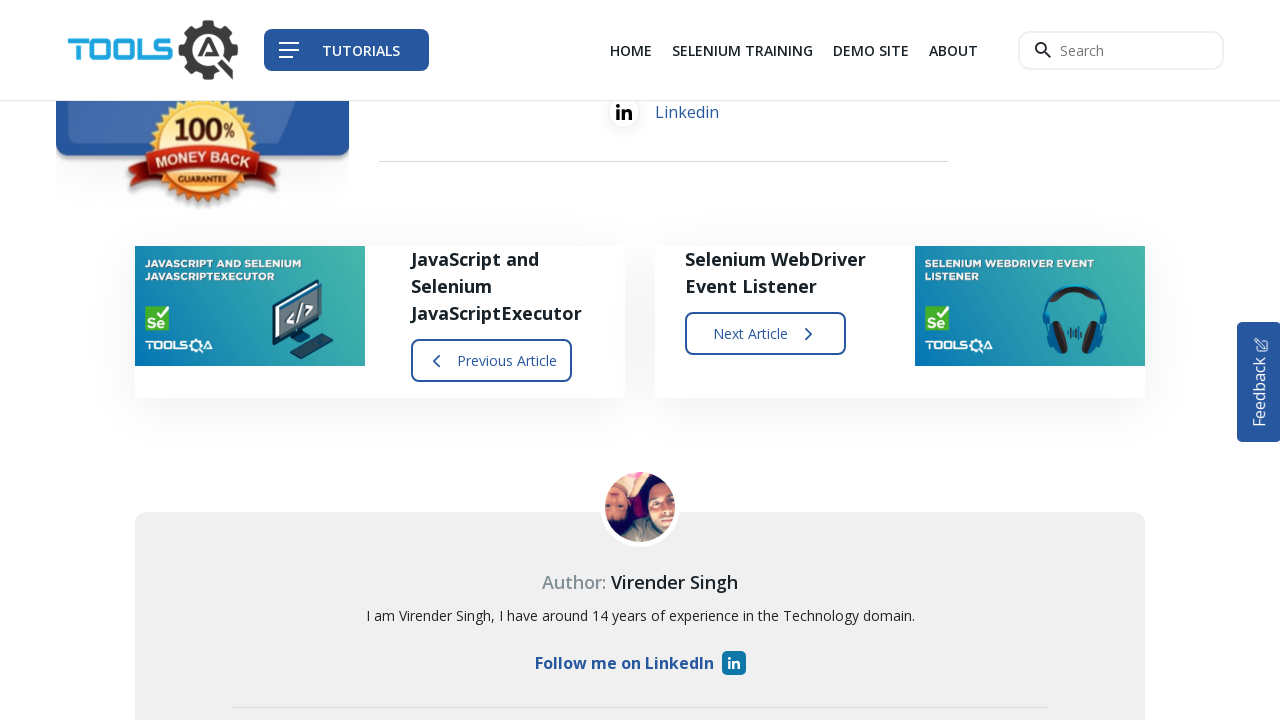

Scrolled to the bottom of the page
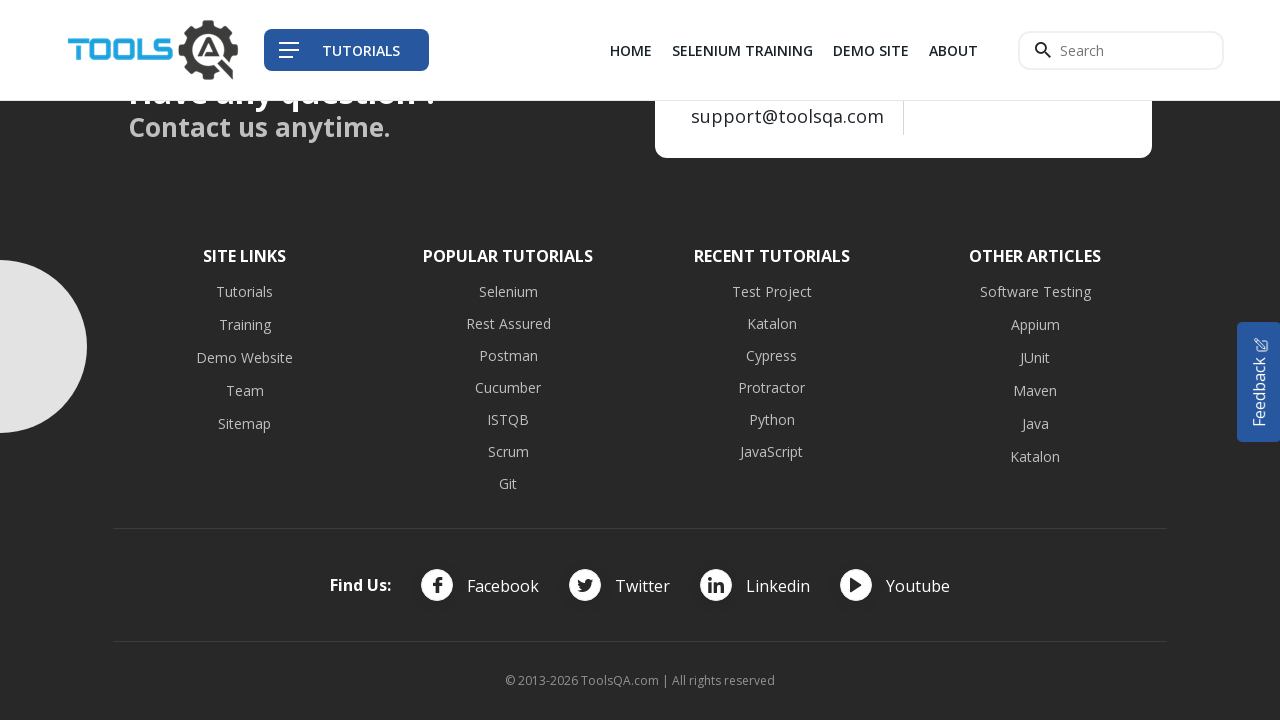

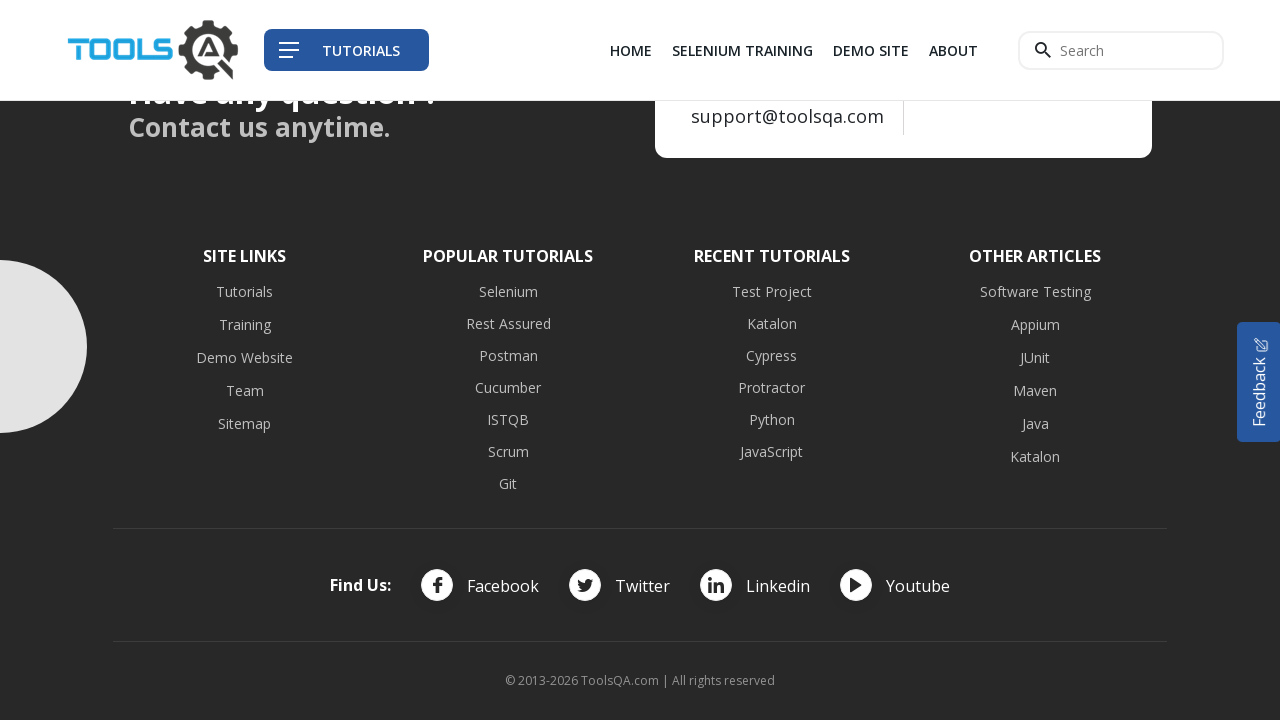